Tests opting out of A/B tests by adding an opt-out cookie after visiting the page, then refreshing to verify the opt-out takes effect by checking the heading text changes to "No A/B Test".

Starting URL: http://the-internet.herokuapp.com/abtest

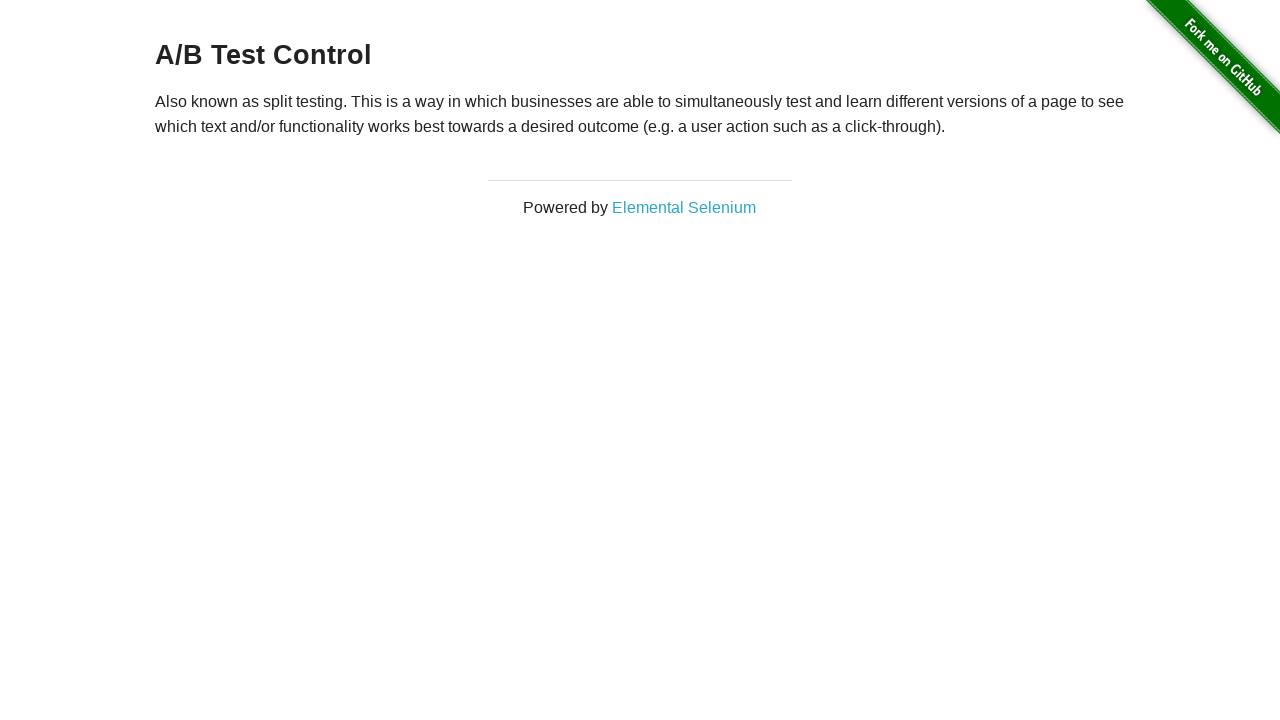

Waited for h3 heading to load on A/B test page
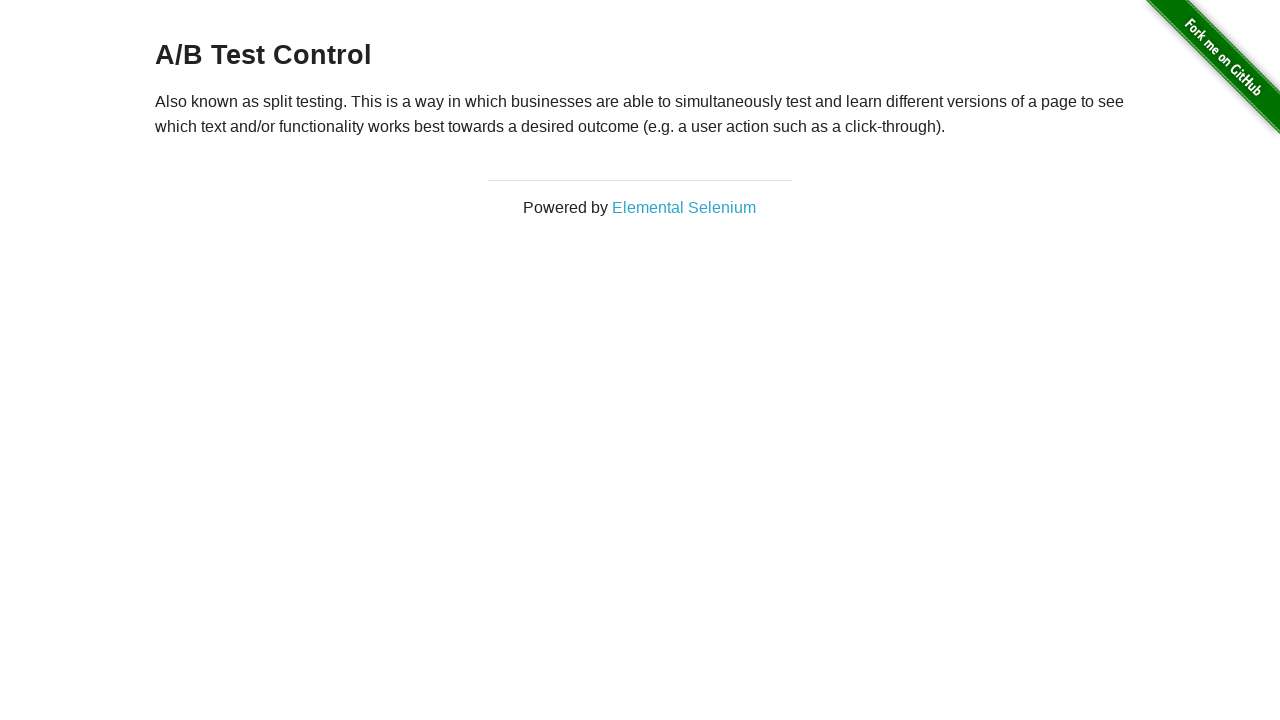

Retrieved initial heading text: 'A/B Test Control'
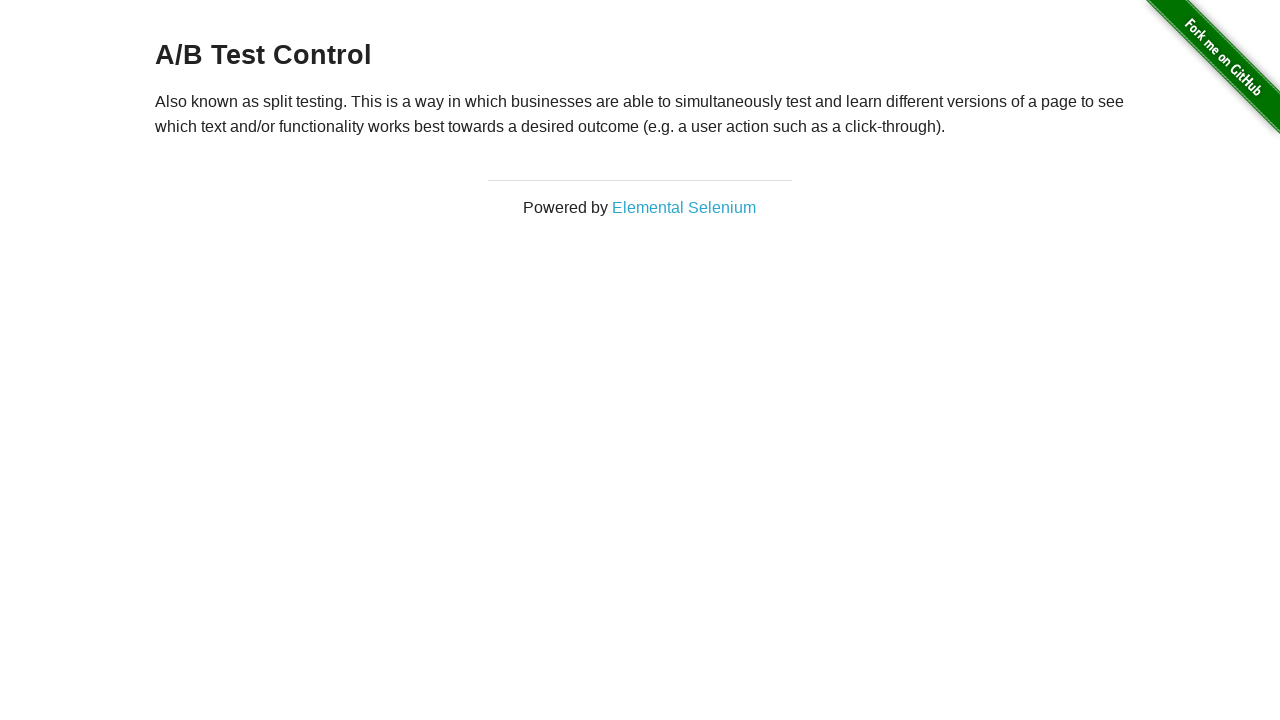

Verified initial heading starts with 'A/B Test'
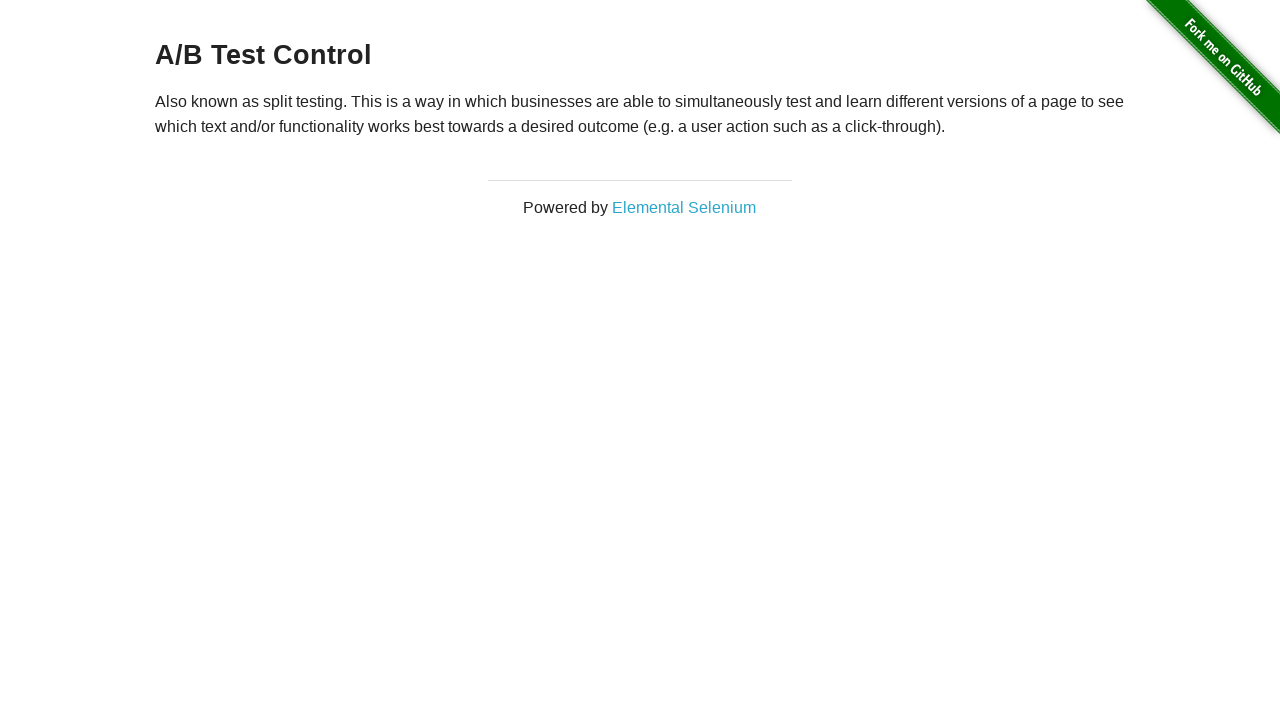

Added optimizelyOptOut cookie with value 'true'
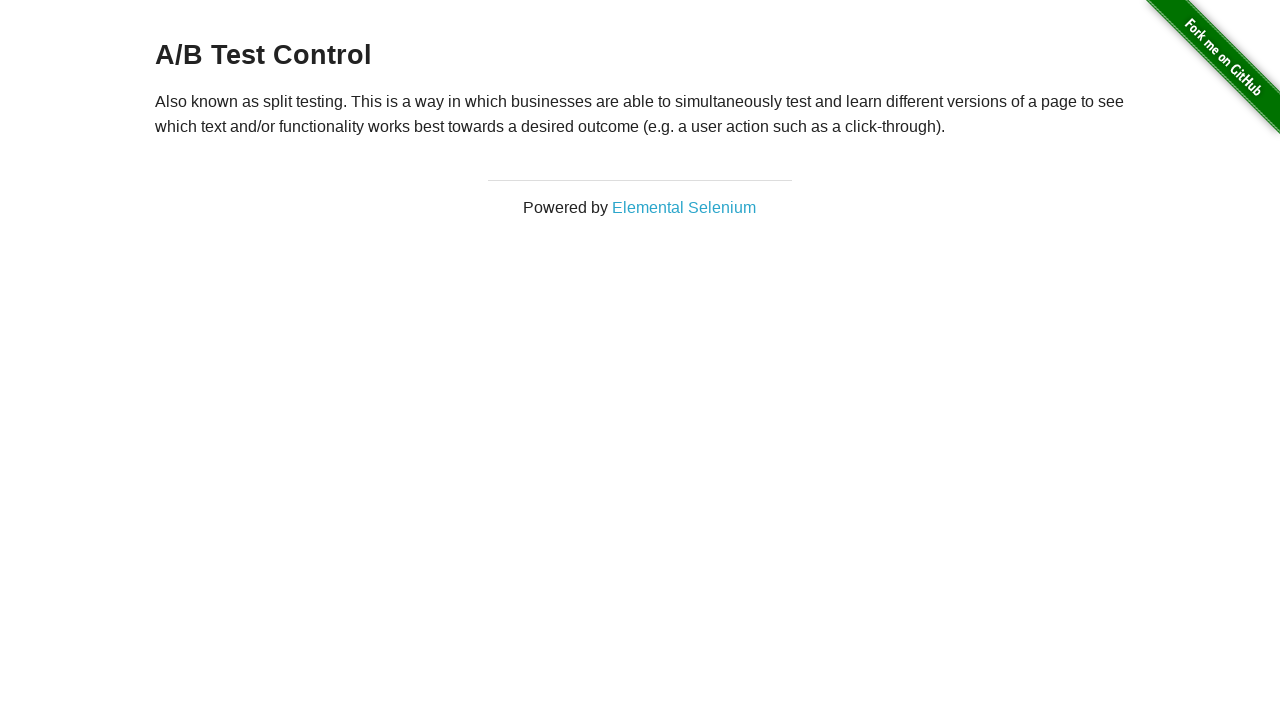

Reloaded page to apply opt-out cookie
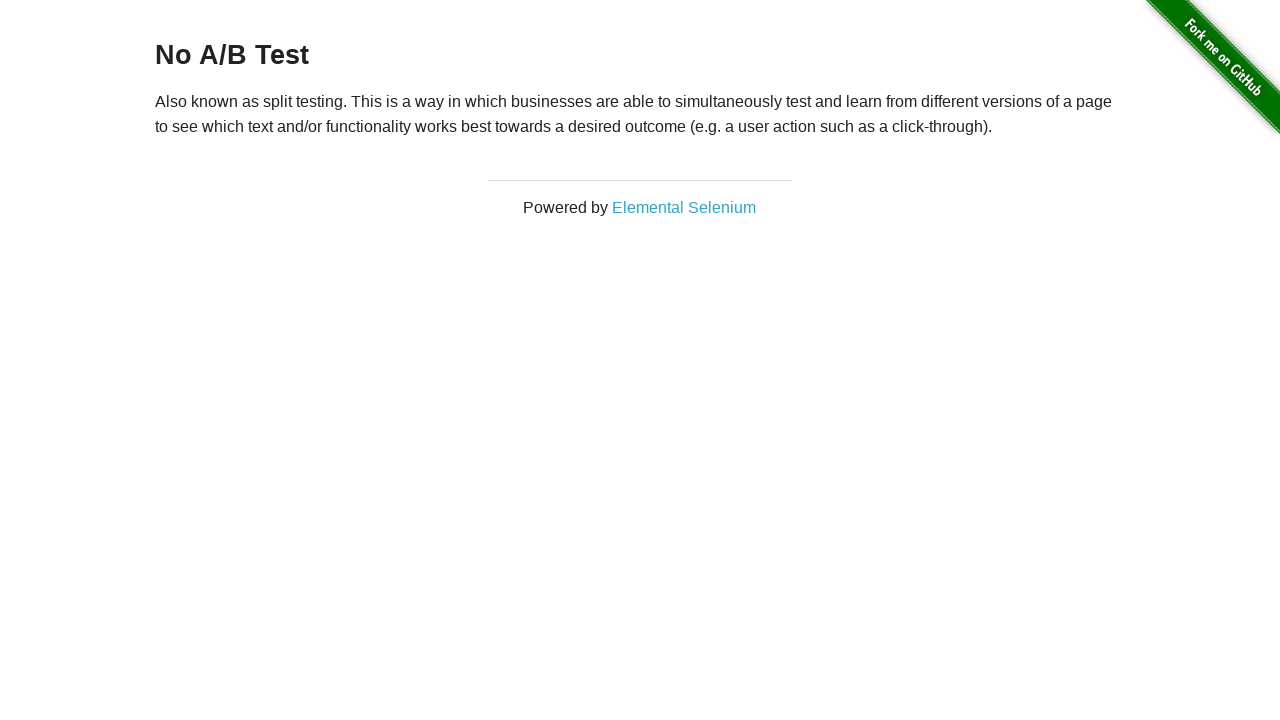

Waited for h3 heading after page reload
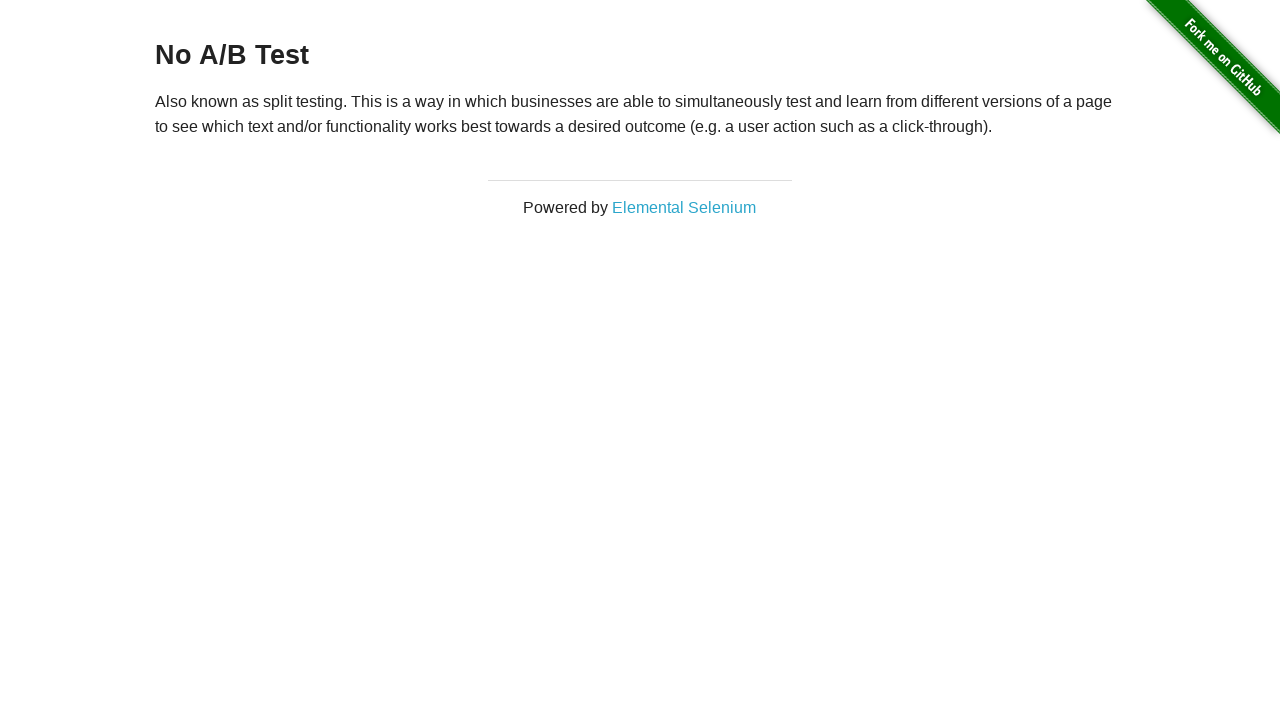

Retrieved heading text after opt-out: 'No A/B Test'
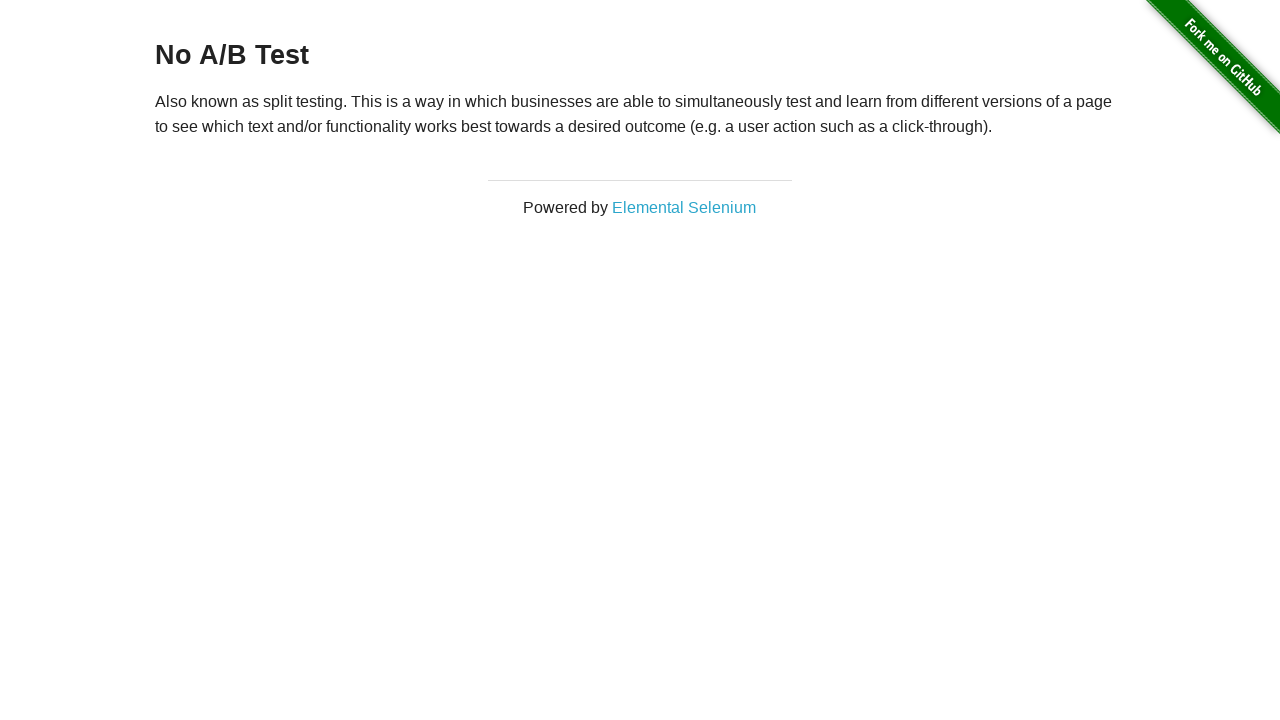

Verified opt-out cookie took effect - heading changed to 'No A/B Test'
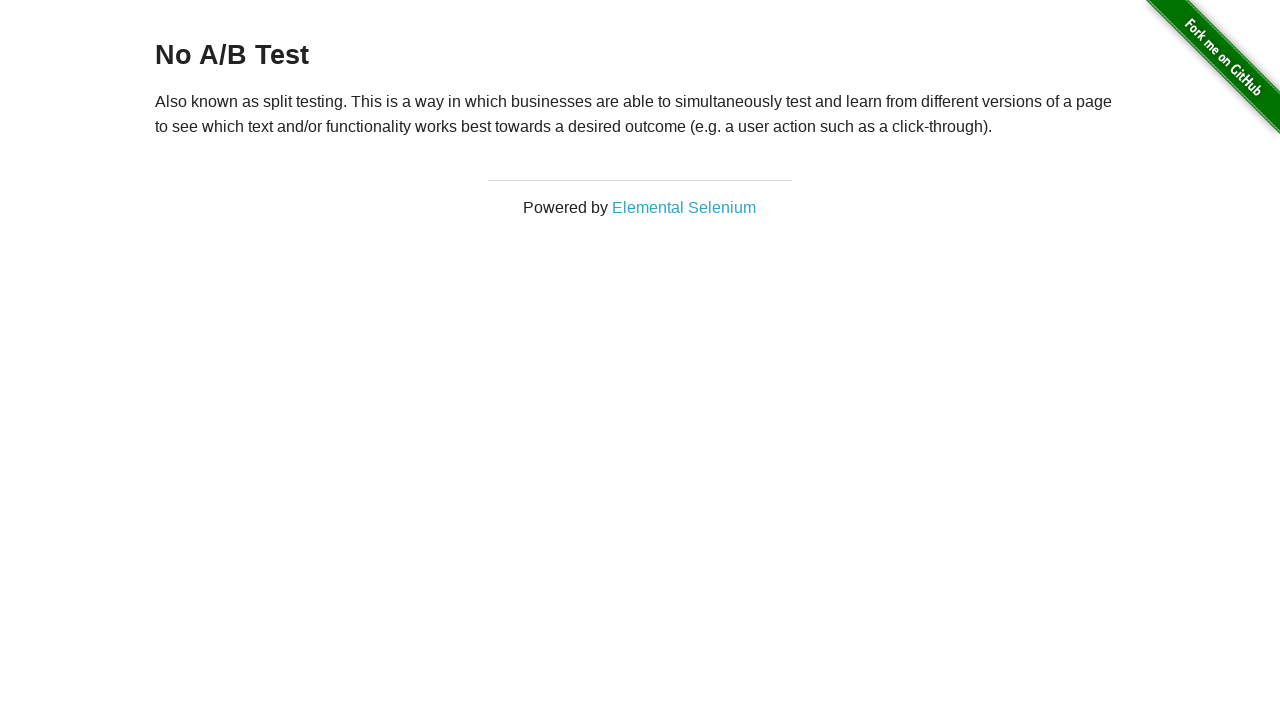

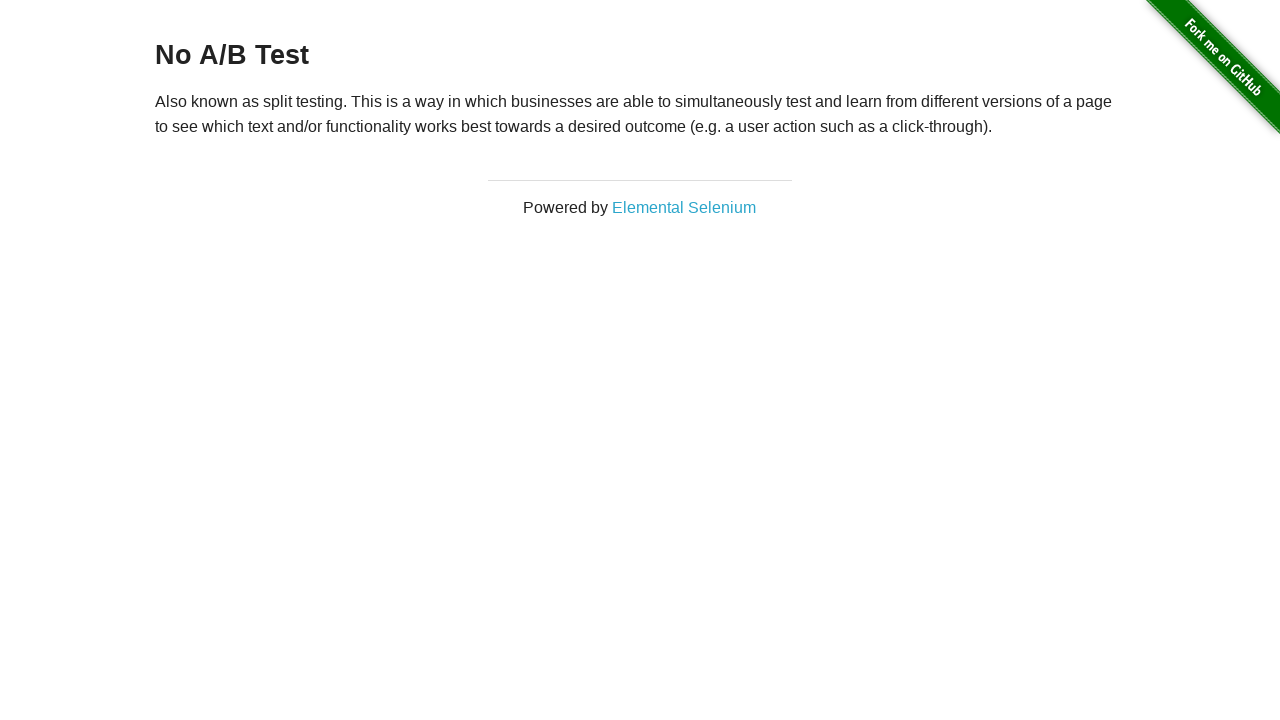